Tests interaction with a game canvas by clicking at a specific position and pressing the ArrowLeft key on a menu element

Starting URL: https://blox.askplays.com/

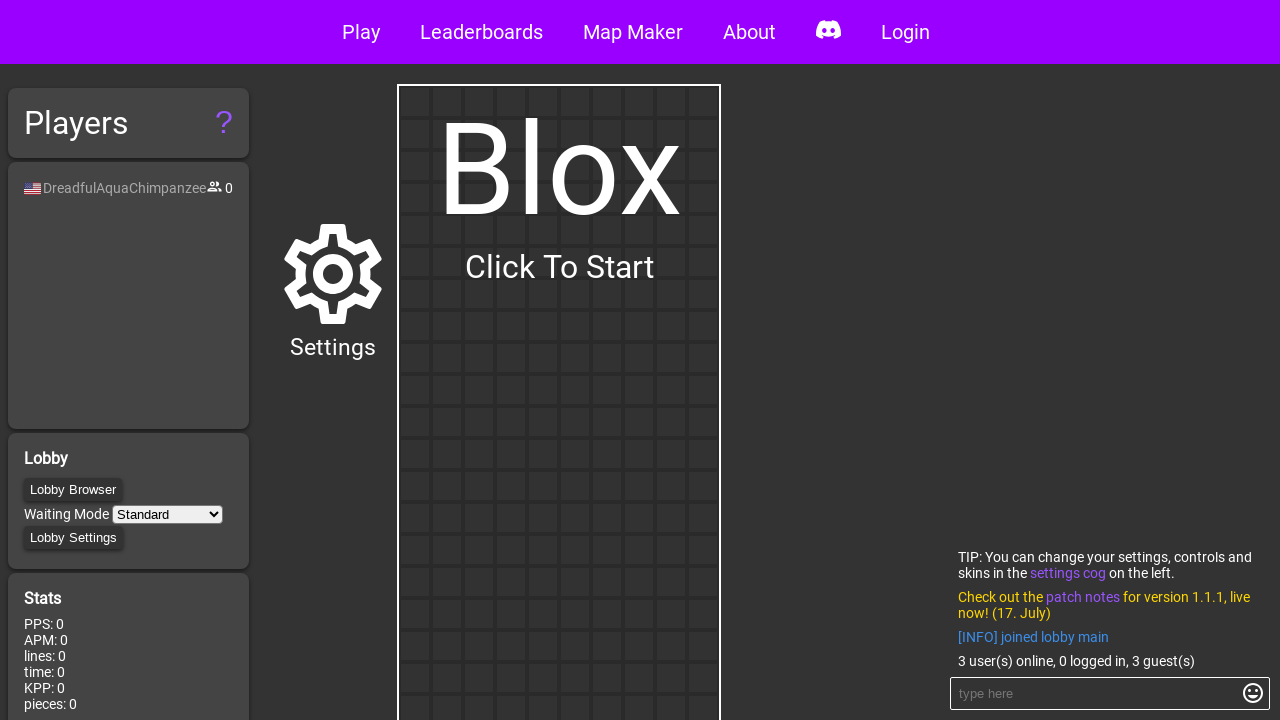

Clicked on game canvas at position (152, 98) at (551, 184) on #canvas
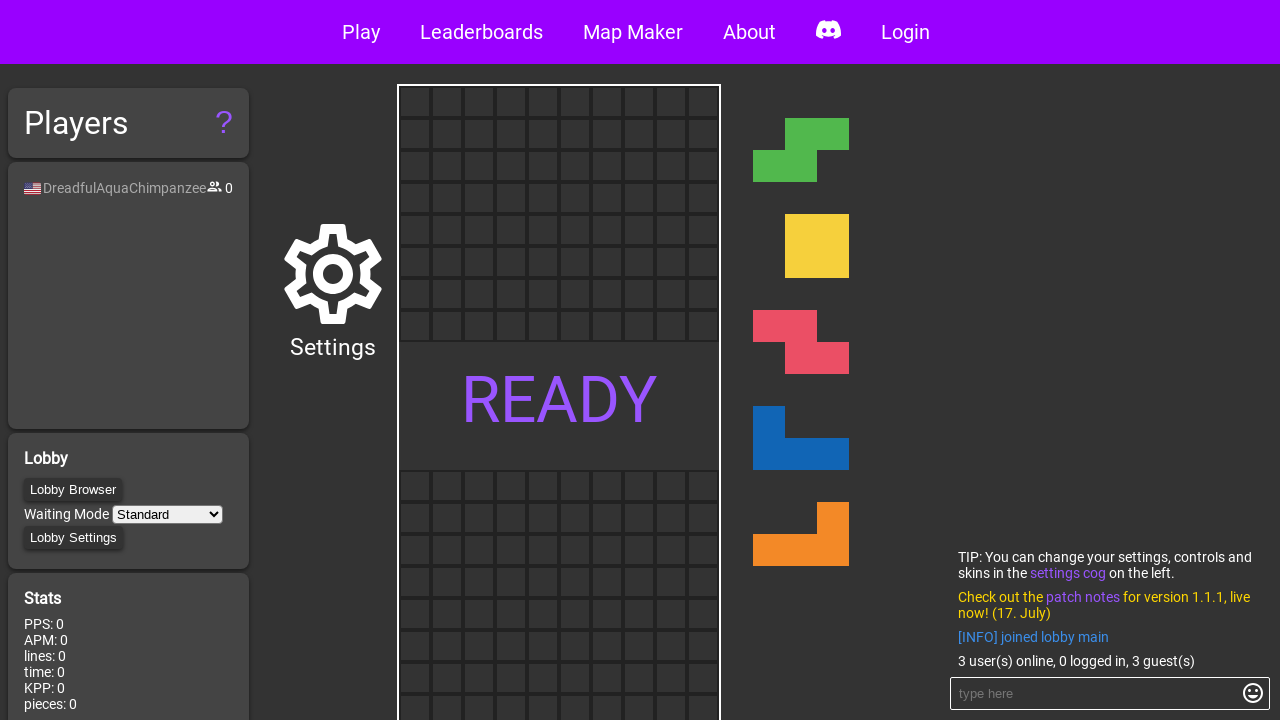

Pressed ArrowLeft key on menu element on internal:text="Skip To Game Play Multiplayer Singleplayer Custom Opener Other Le
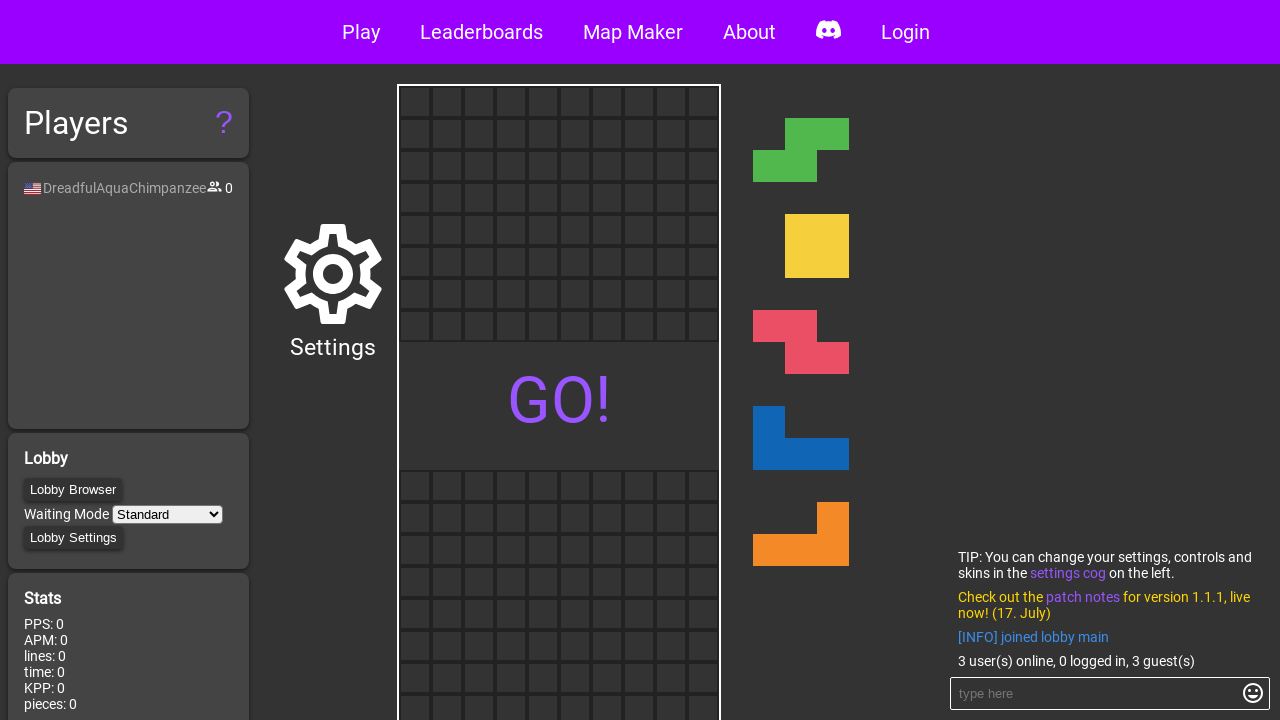

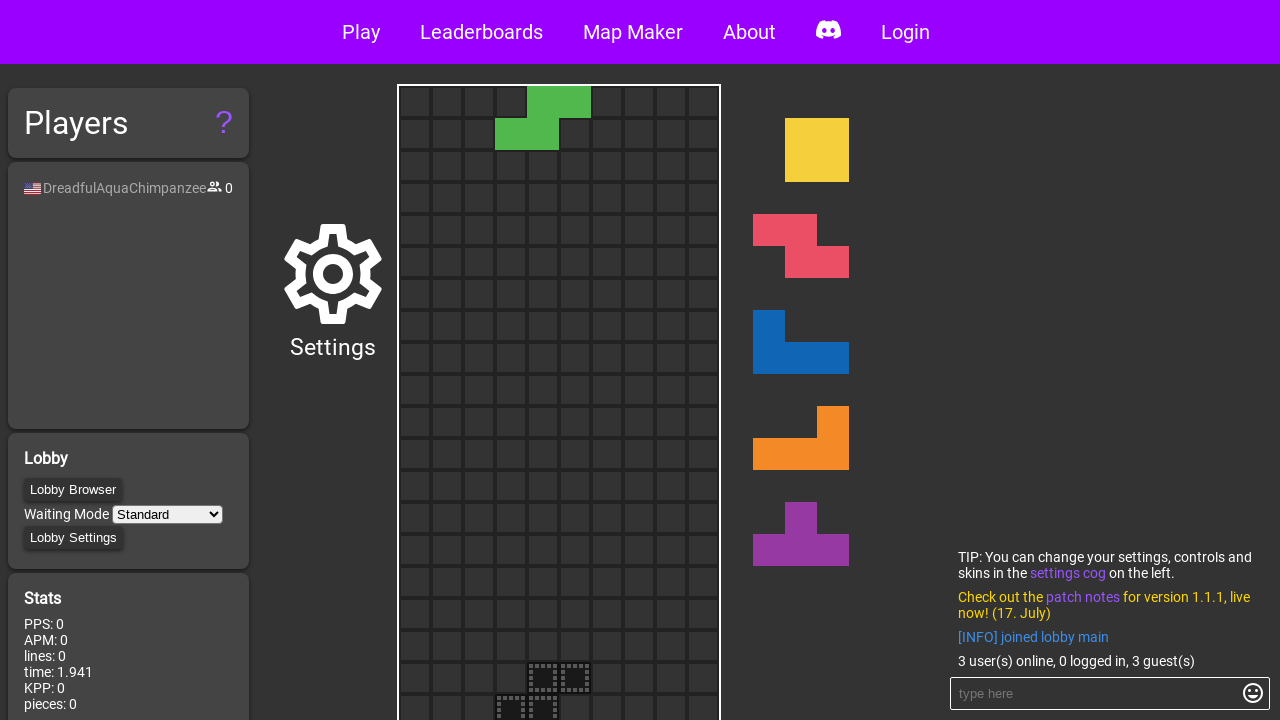